Tests the Menu widget on DemoQA by navigating to the Widgets section, clicking on Menu, and verifying Main Item 1 is visible

Starting URL: https://demoqa.com/

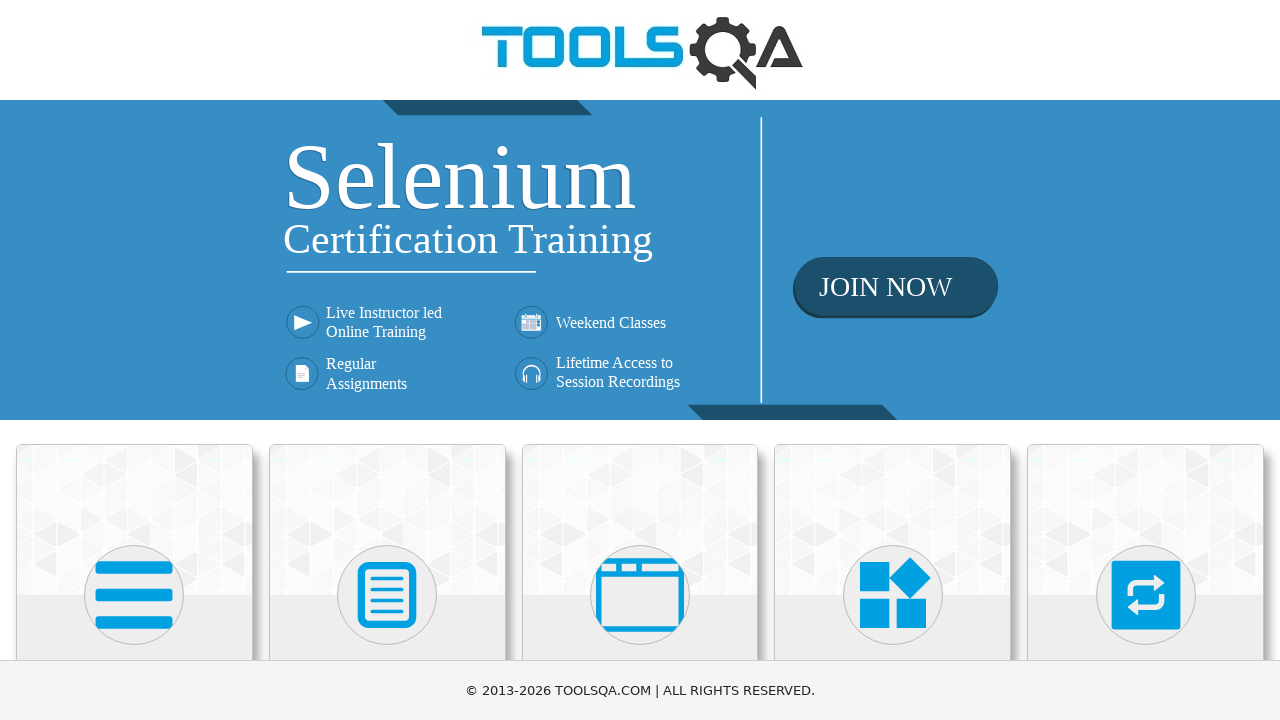

Clicked on Widgets section at (893, 360) on text=Widgets
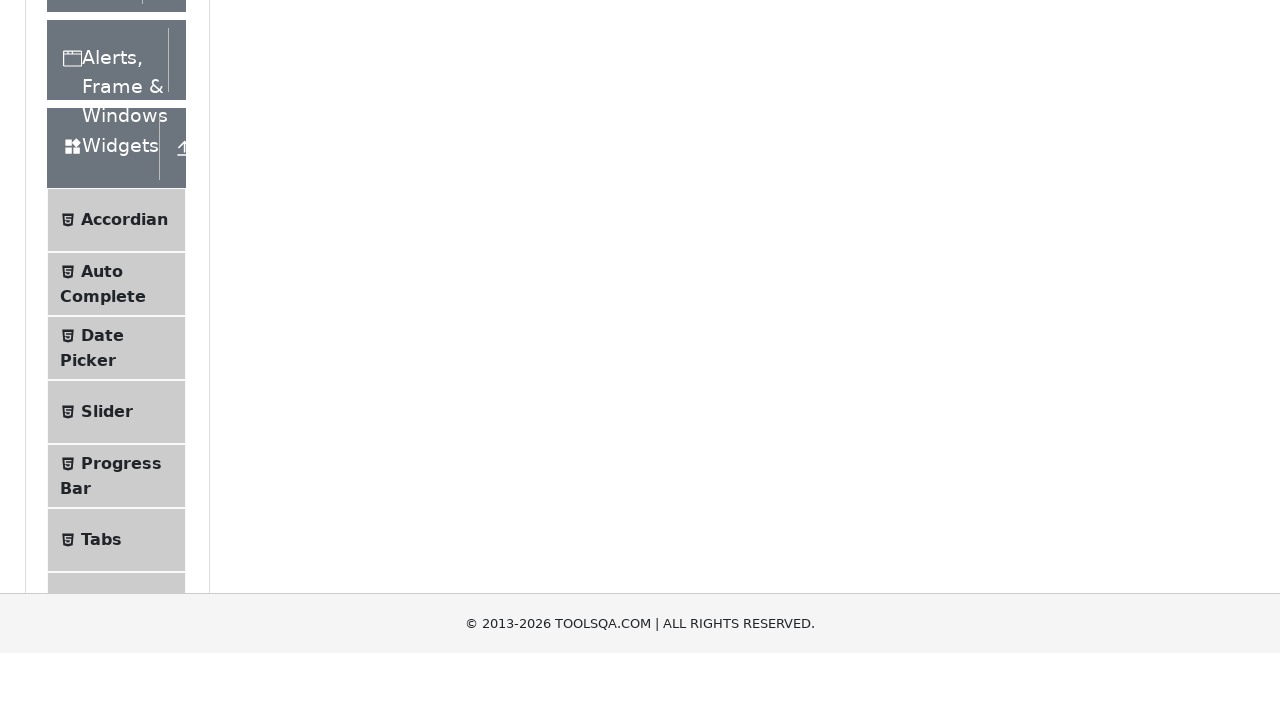

Clicked on Menu item in the widgets submenu at (105, 361) on text=Menu
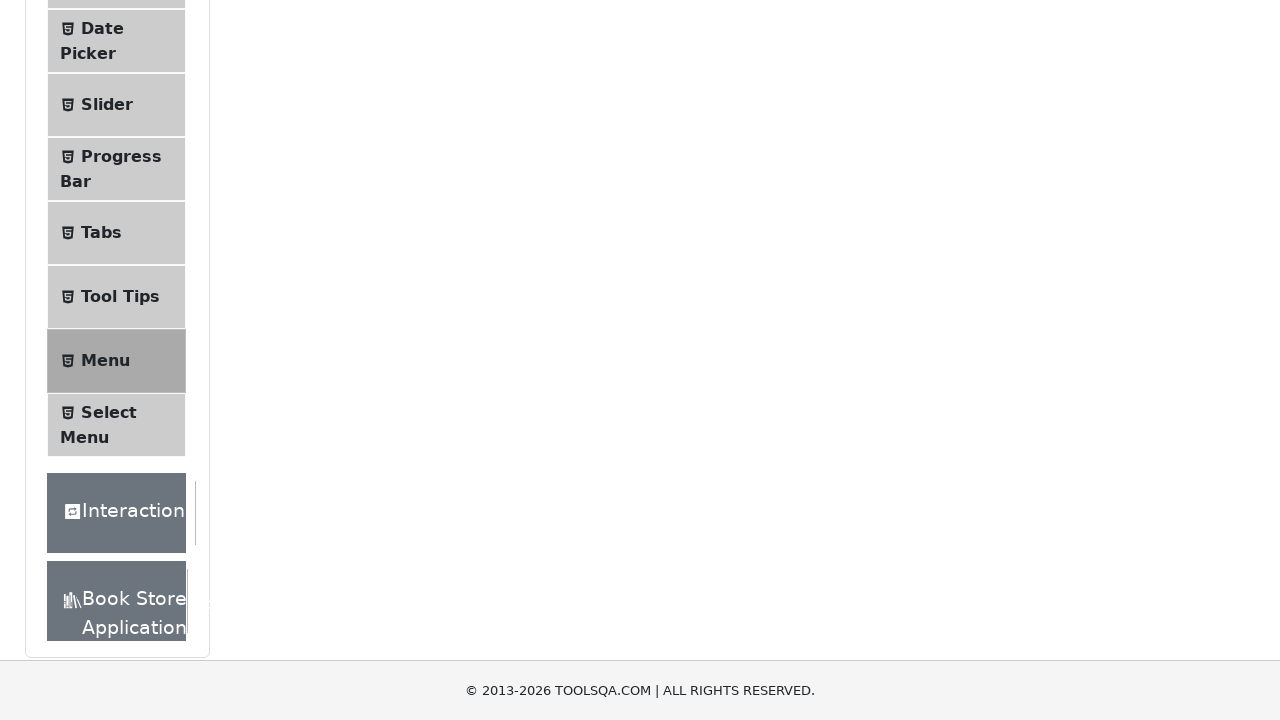

Main Item 1 is visible in the menu
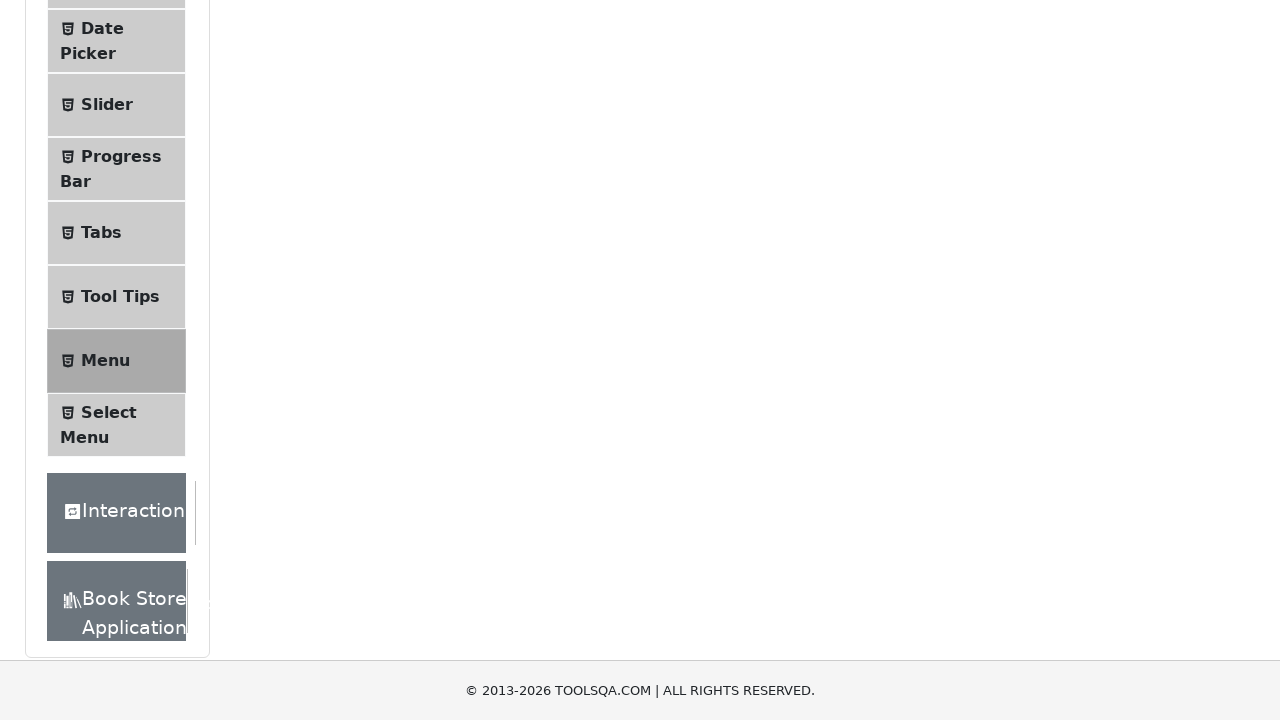

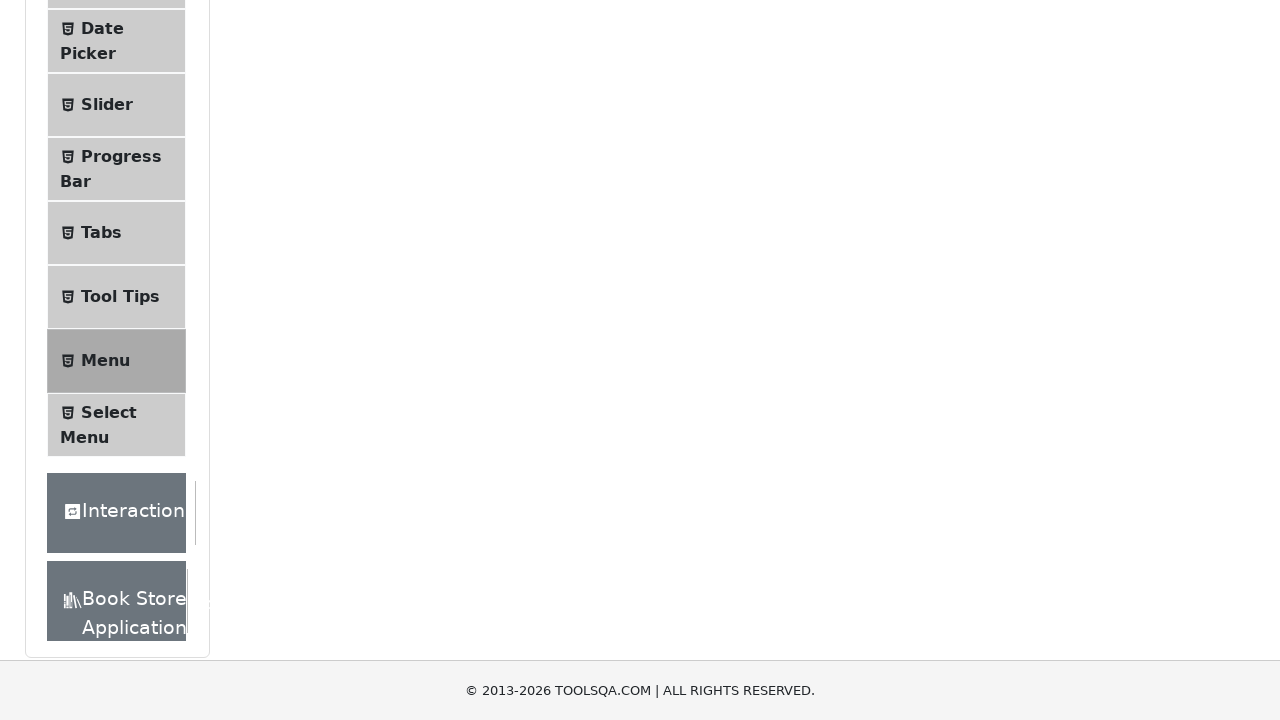